Tests a form submission on DemoQA by filling in name, email, and address fields, then submitting the form and verifying the output.

Starting URL: https://demoqa.com/text-box

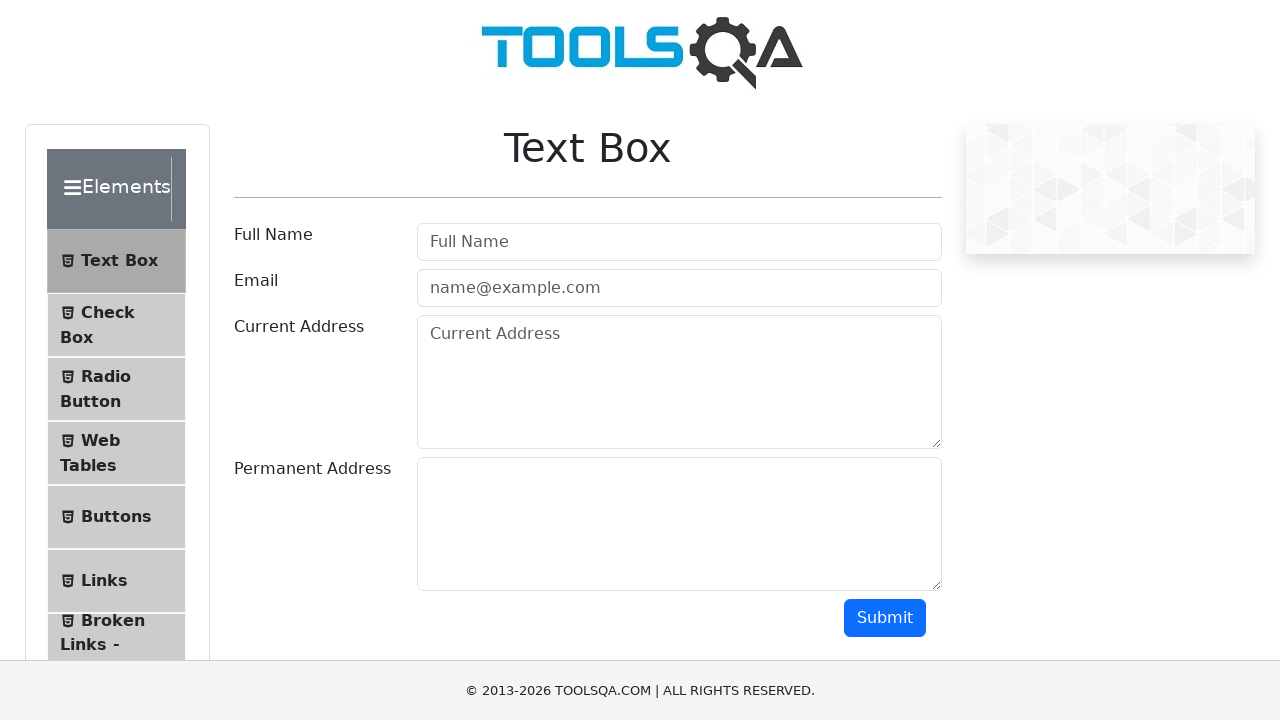

Filled in full name field with 'John Smith' on input#userName
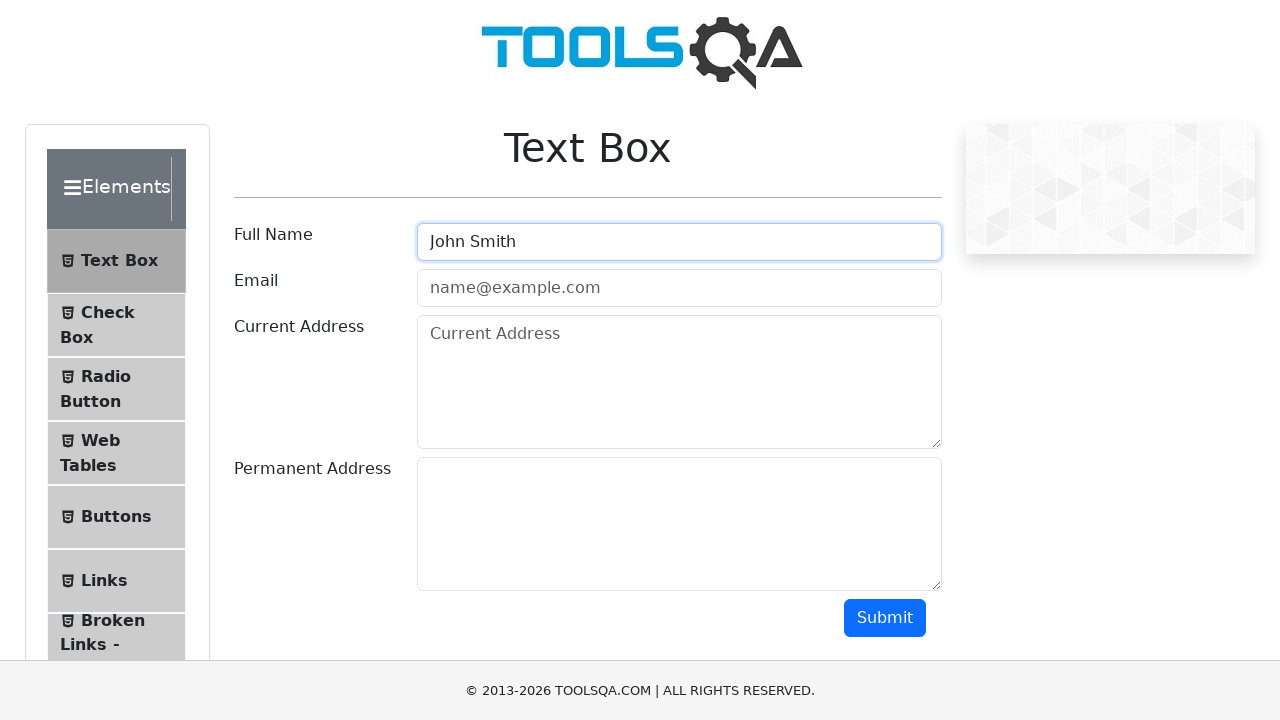

Filled in email field with 'john.smith@example.com' on input#userEmail
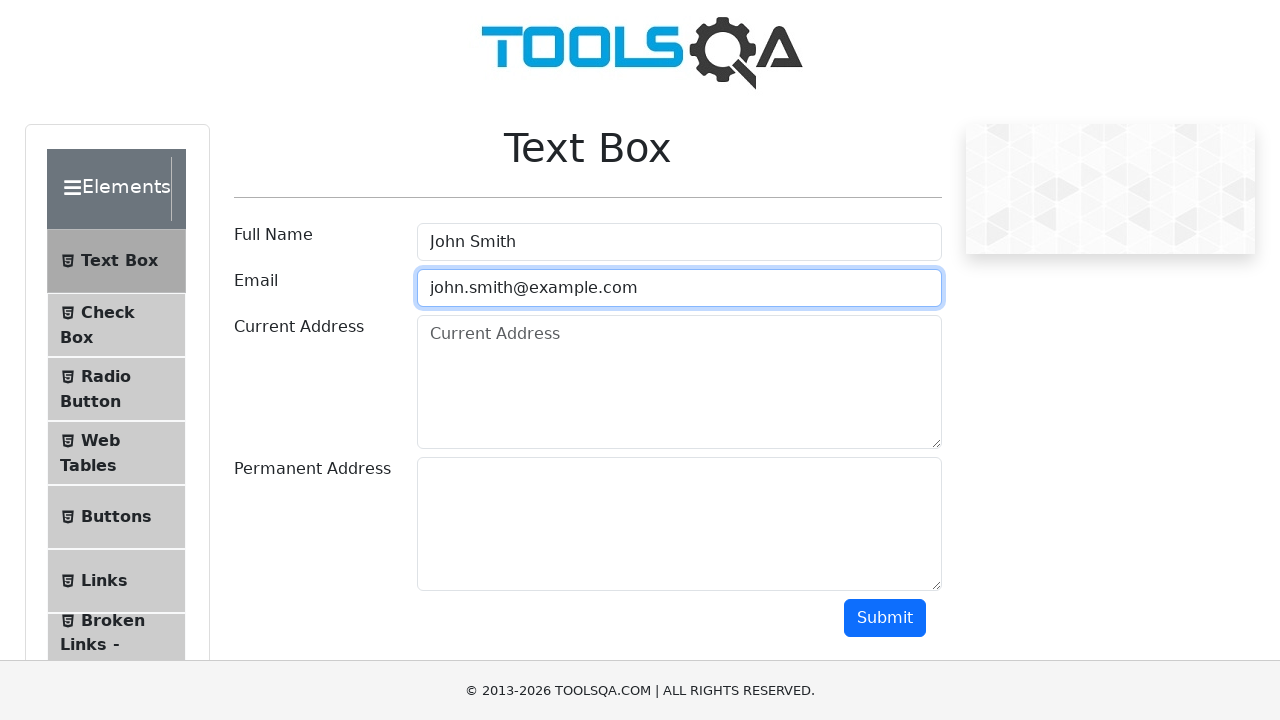

Filled in current address field with '123 Main Street, Apt 4B' on textarea#currentAddress
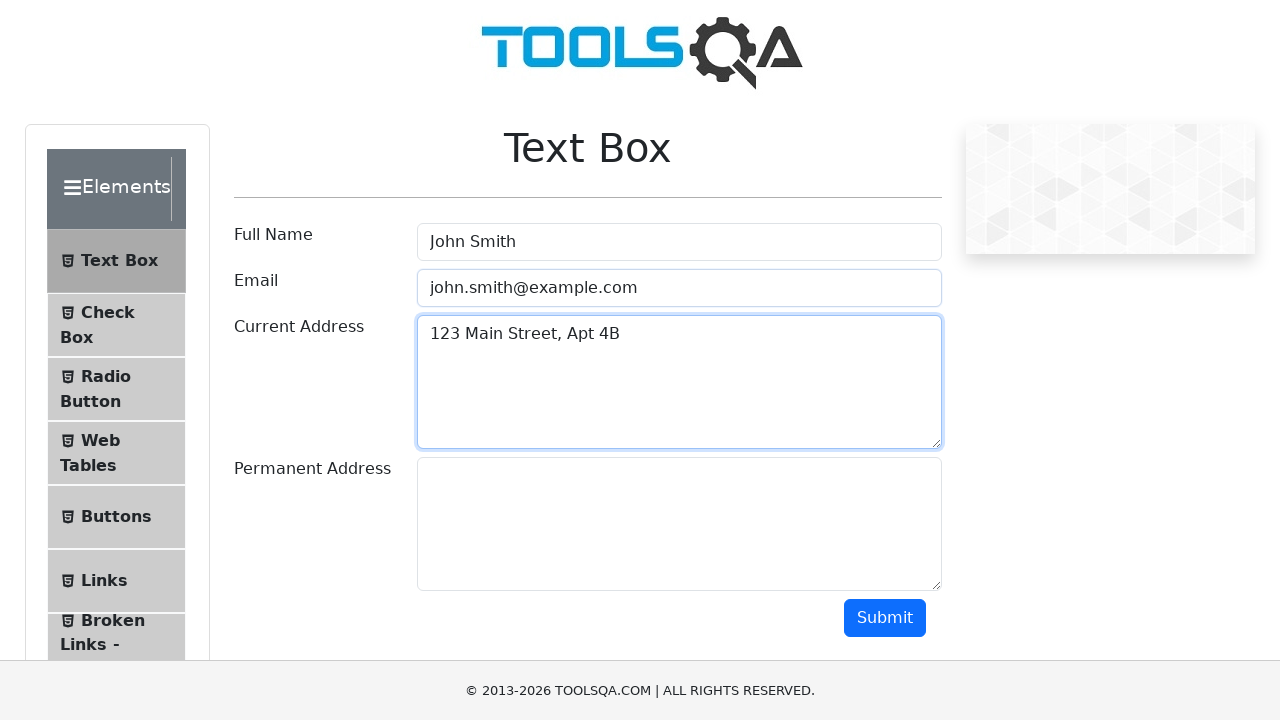

Filled in permanent address field with '456 Oak Avenue, Suite 200' on textarea#permanentAddress
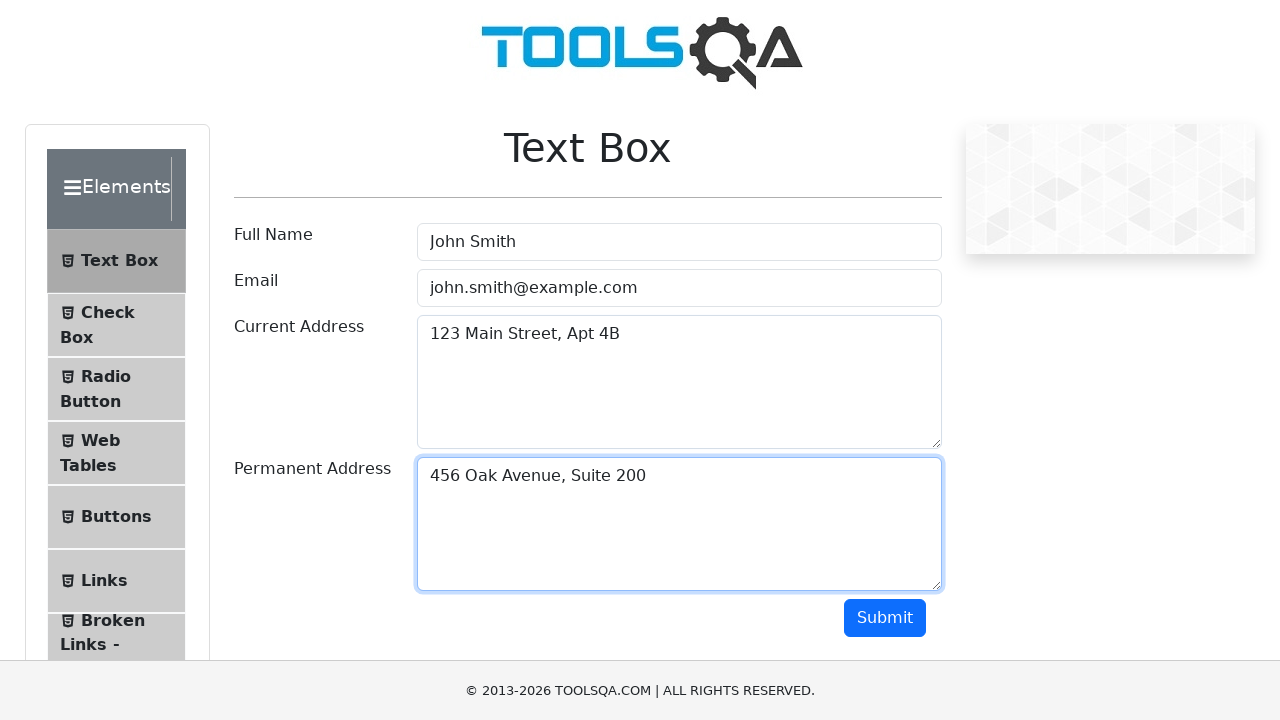

Scrolled down 500 pixels to view submit button
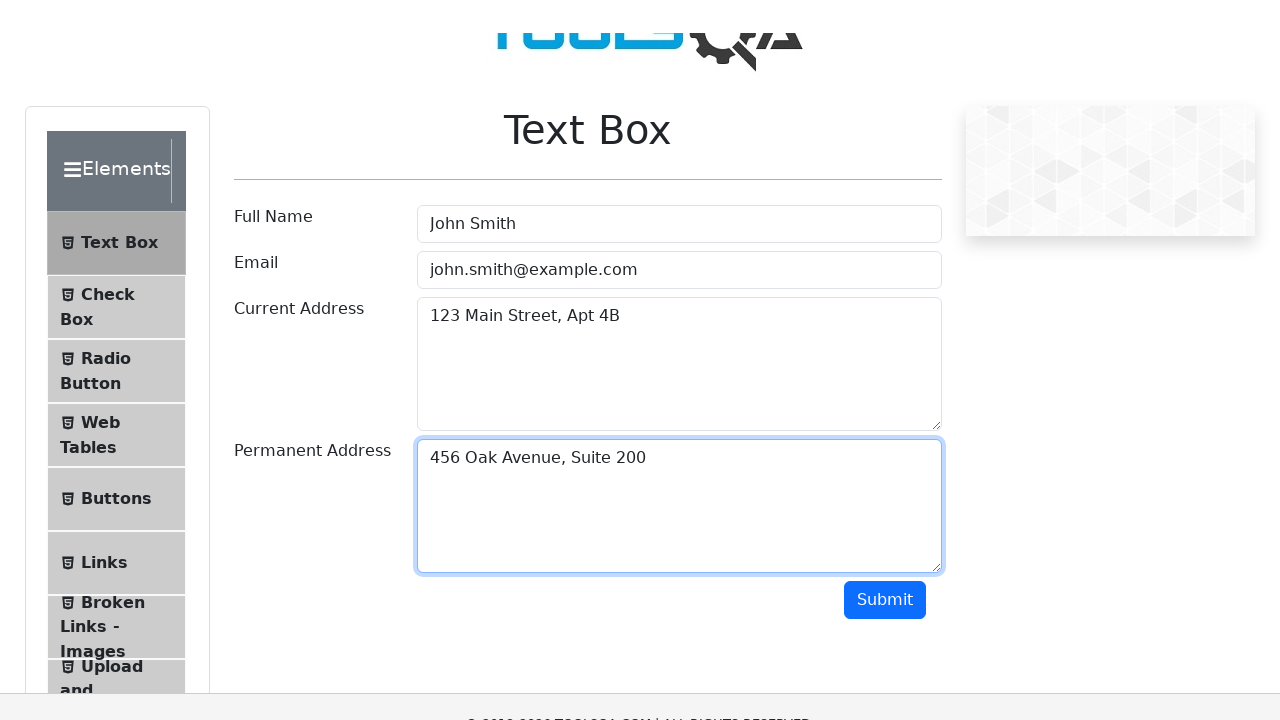

Clicked the Submit button to submit the form at (885, 118) on button:has-text('Submit')
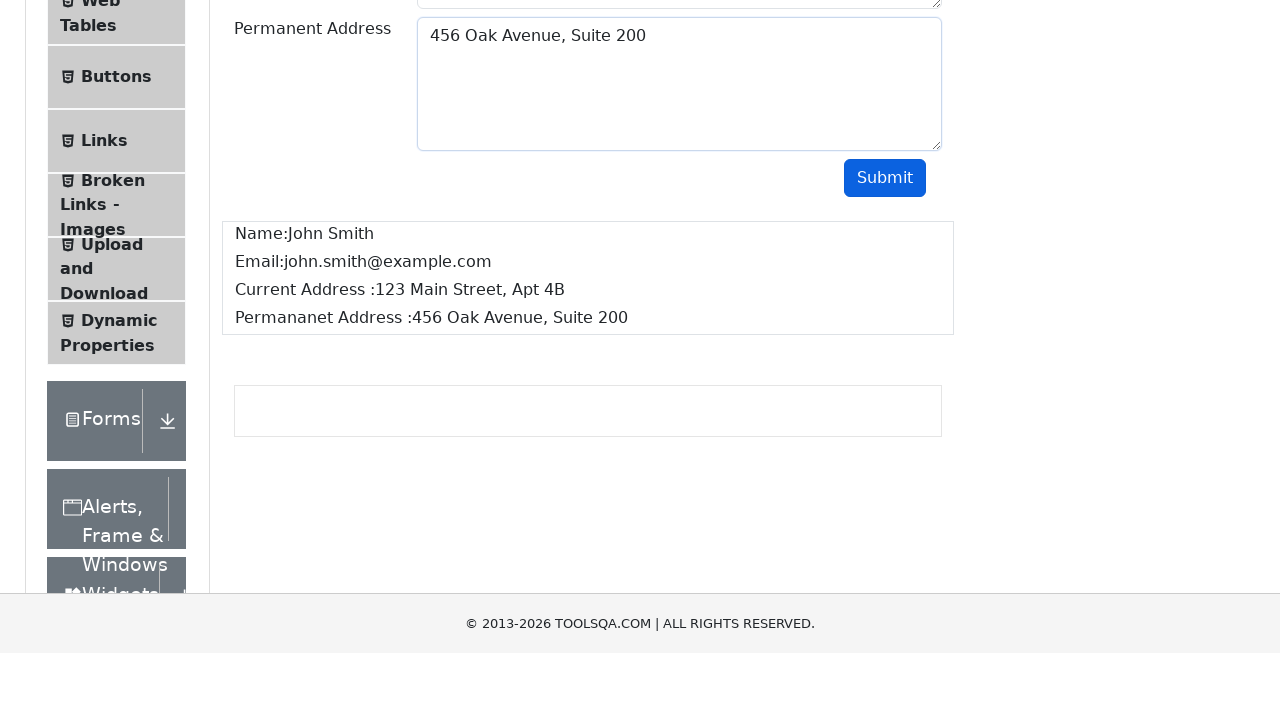

Form submission result output appeared on the page
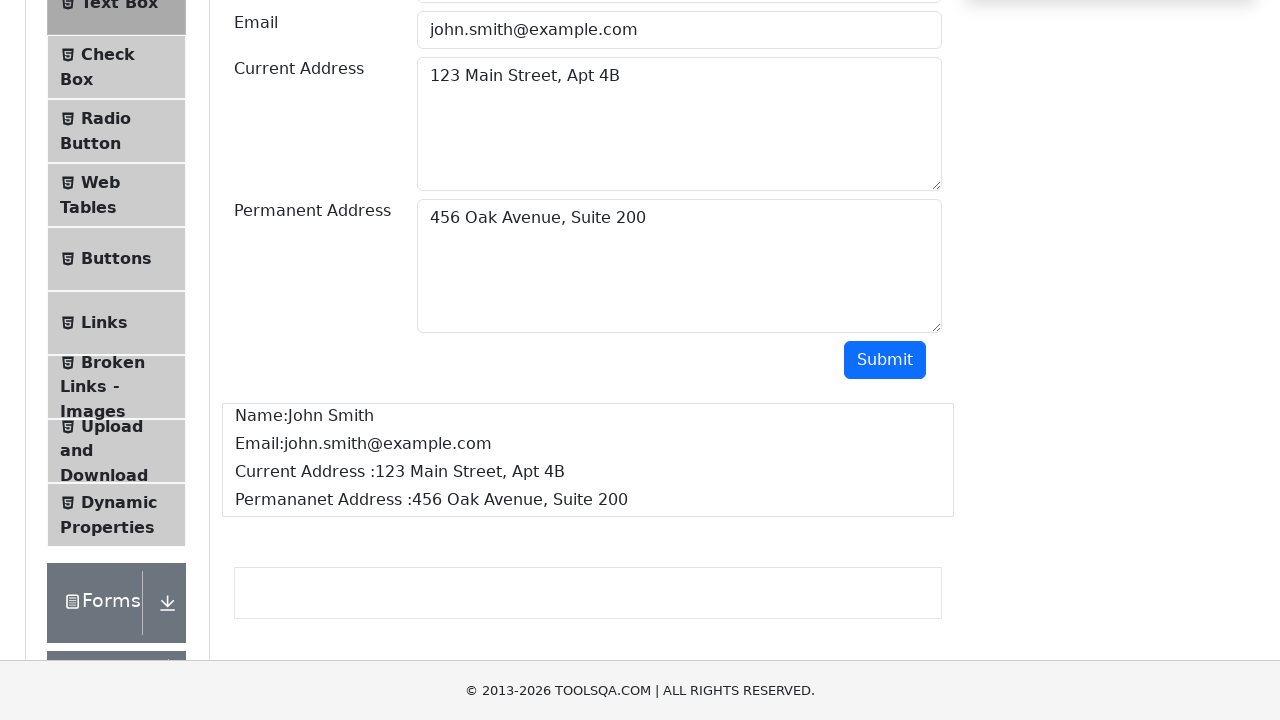

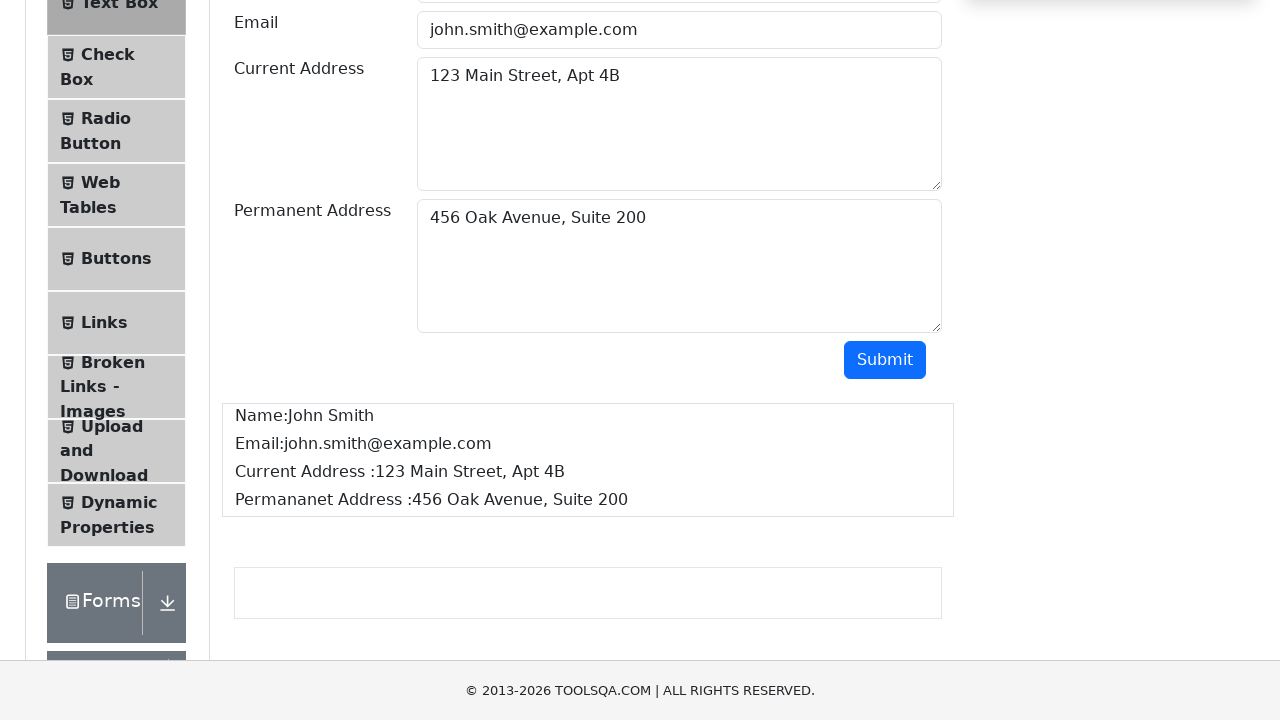